Tests the delete functionality in the shopping cart by clicking on a delete link for an item

Starting URL: https://www.demoblaze.com/cart.html

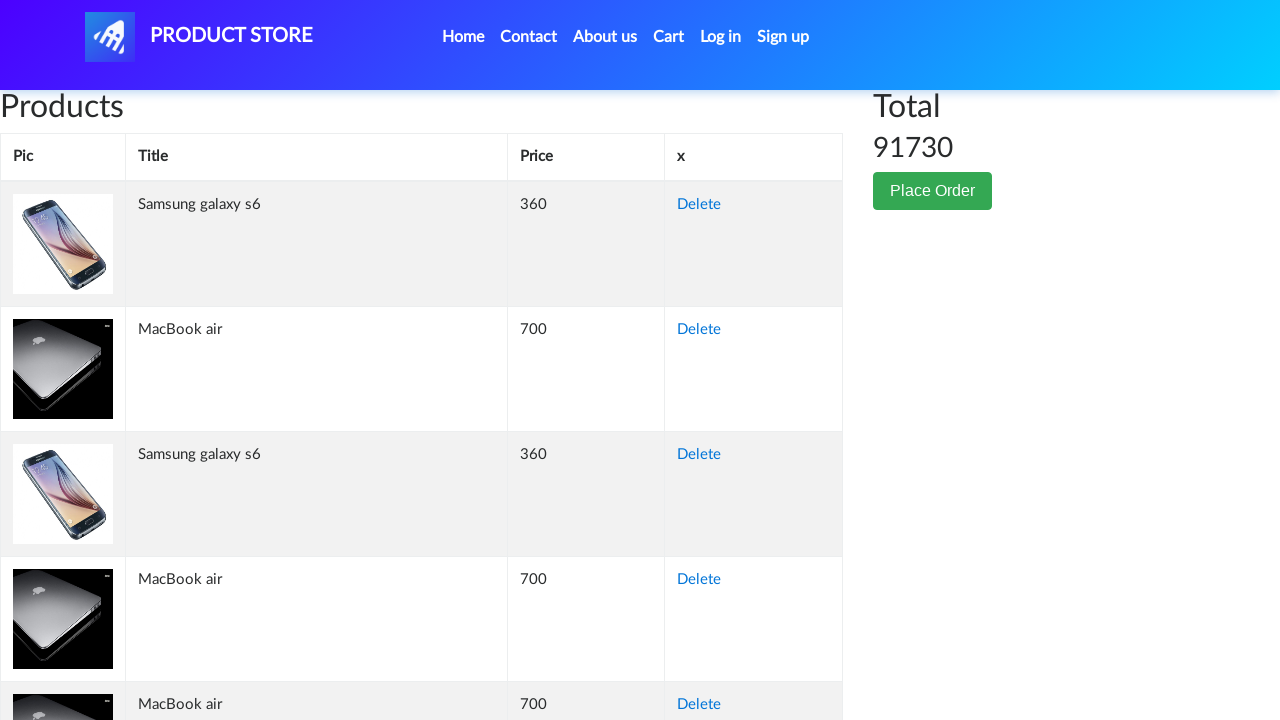

Waited for cart items to load
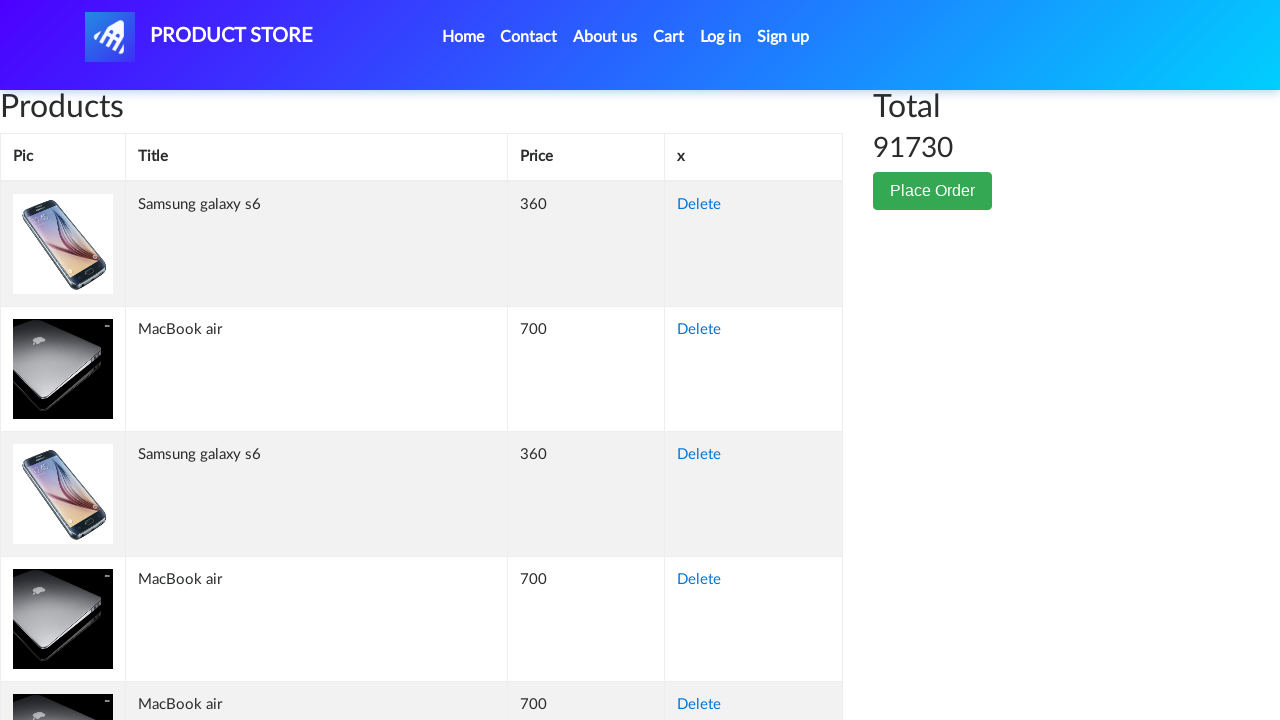

Located all delete buttons in cart
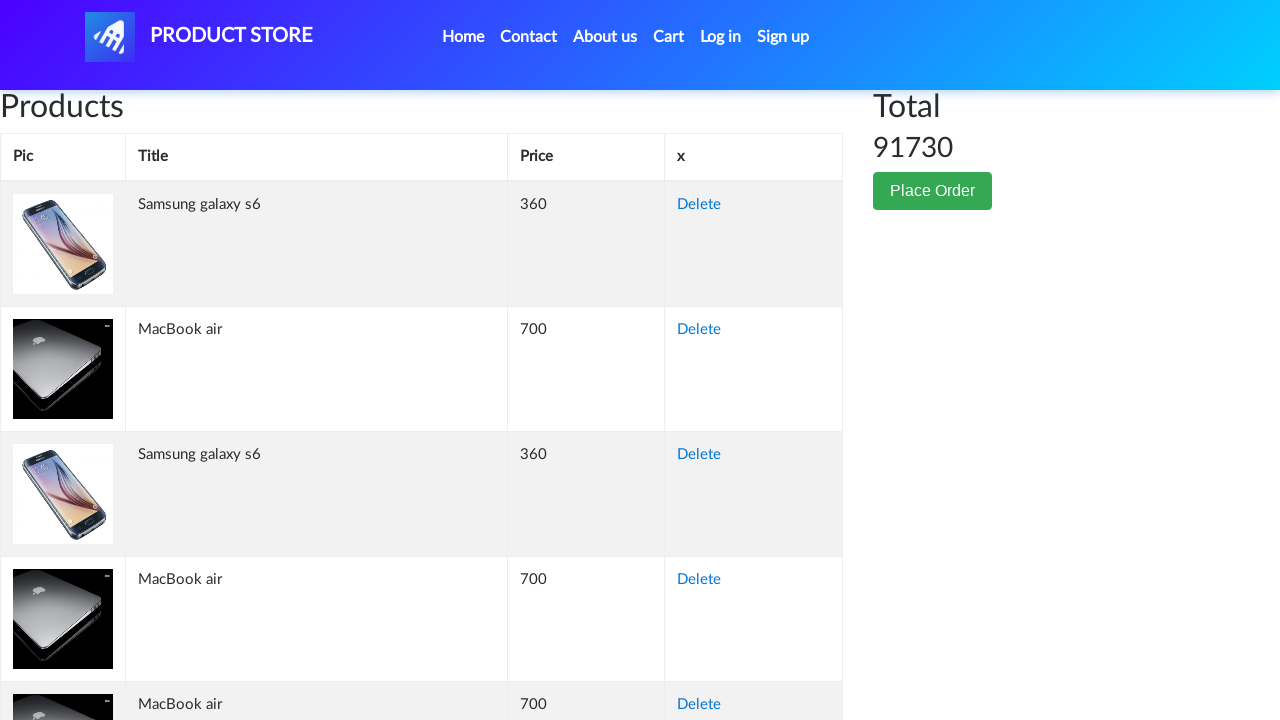

Found 175 delete button(s) in cart
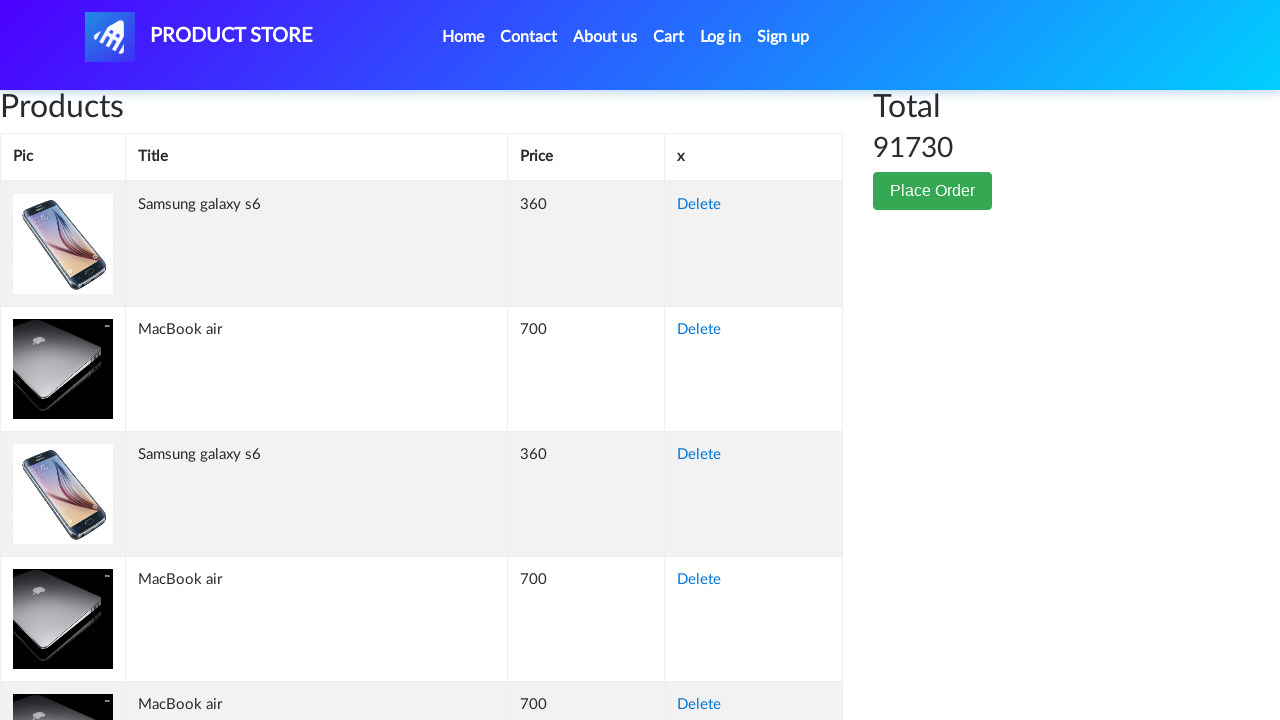

Selected random delete button at index 166
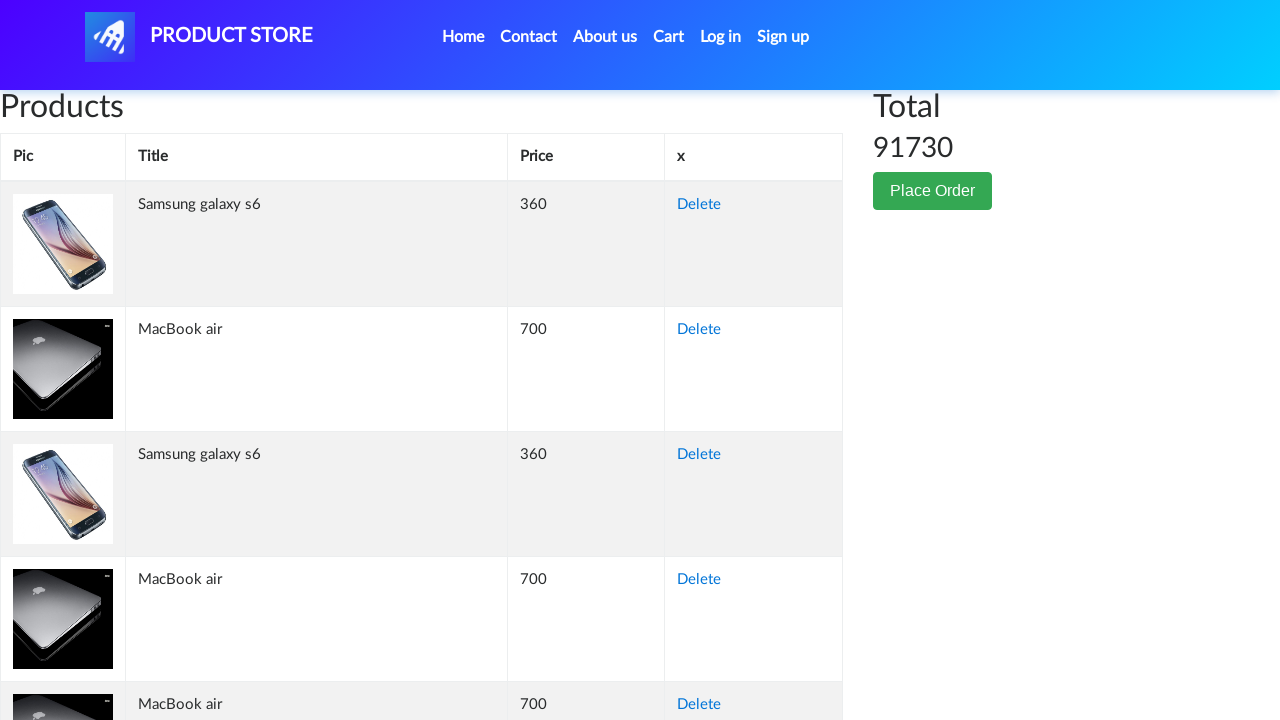

Retrieved the randomly selected delete button element
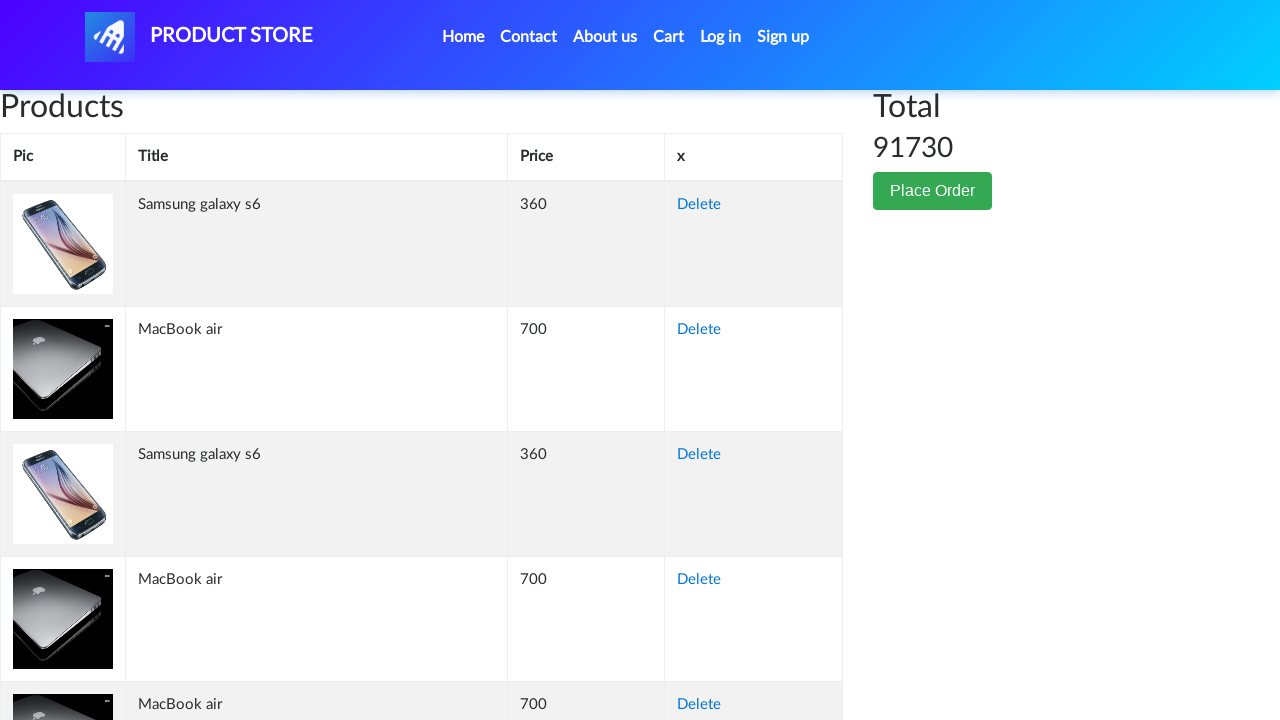

Clicked the delete button to remove item from cart at (699, 361) on xpath=//*[@id='tbodyid']//a >> nth=166
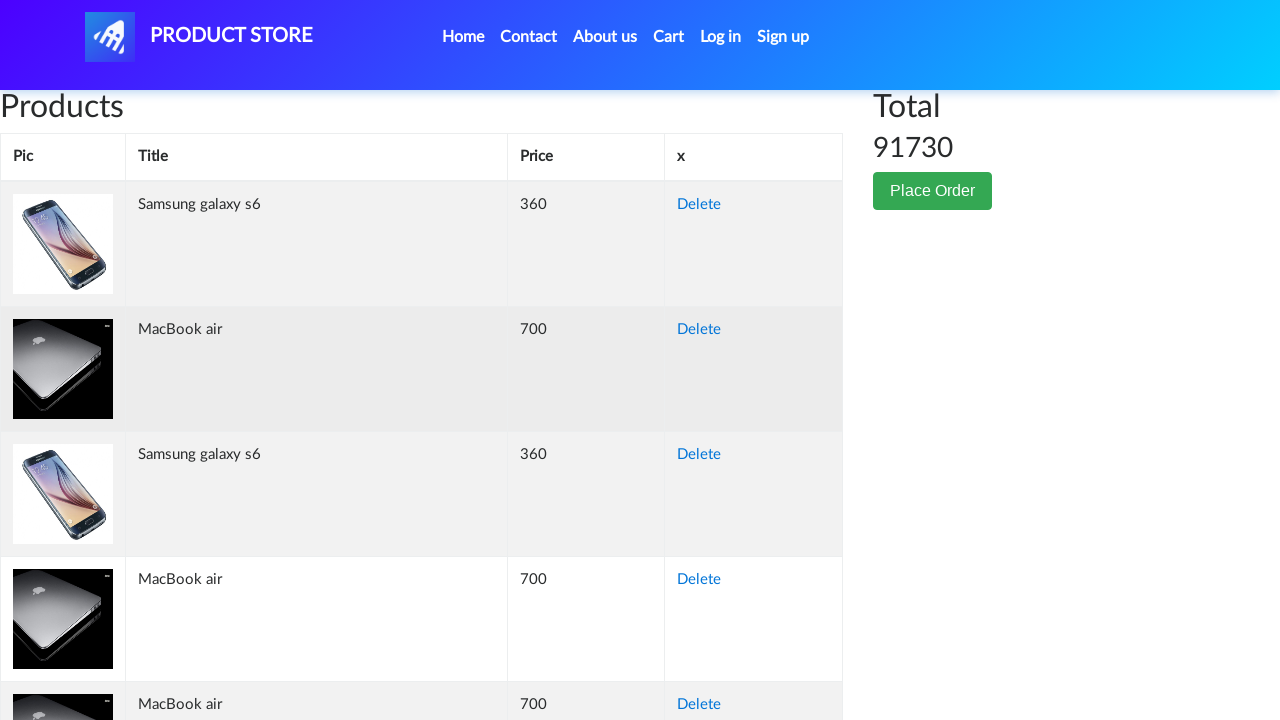

Waited for item removal to complete
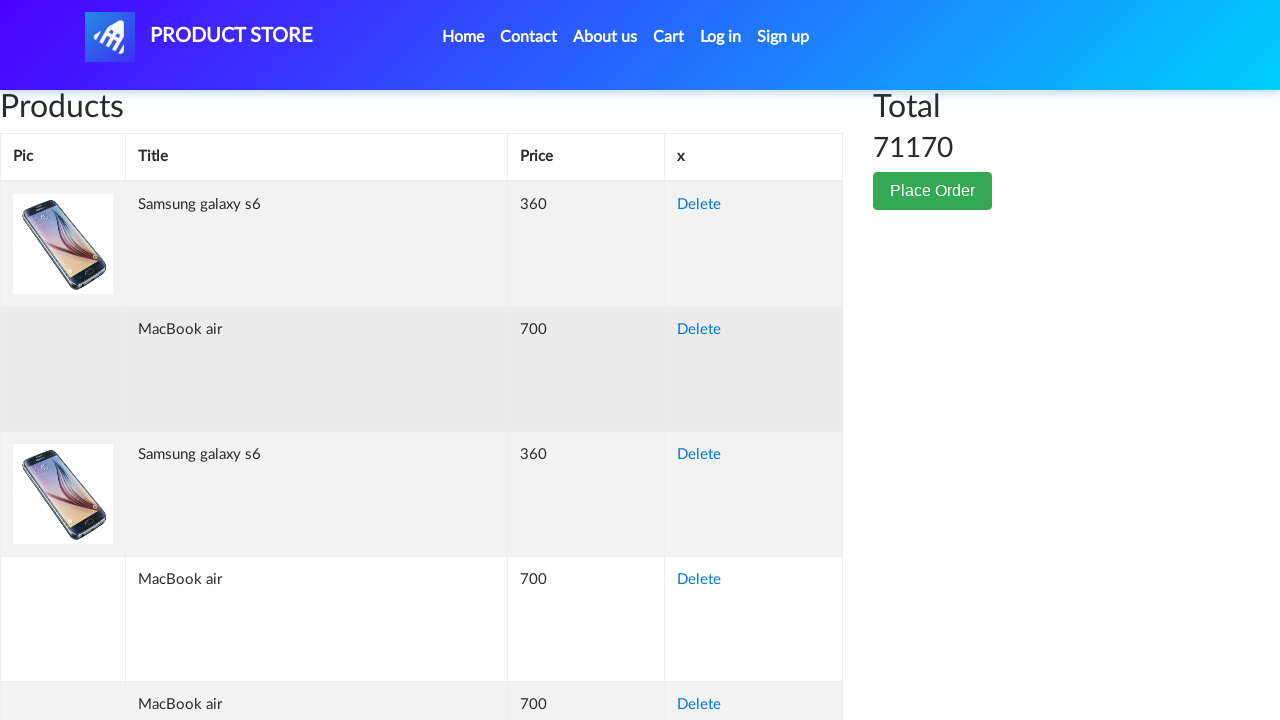

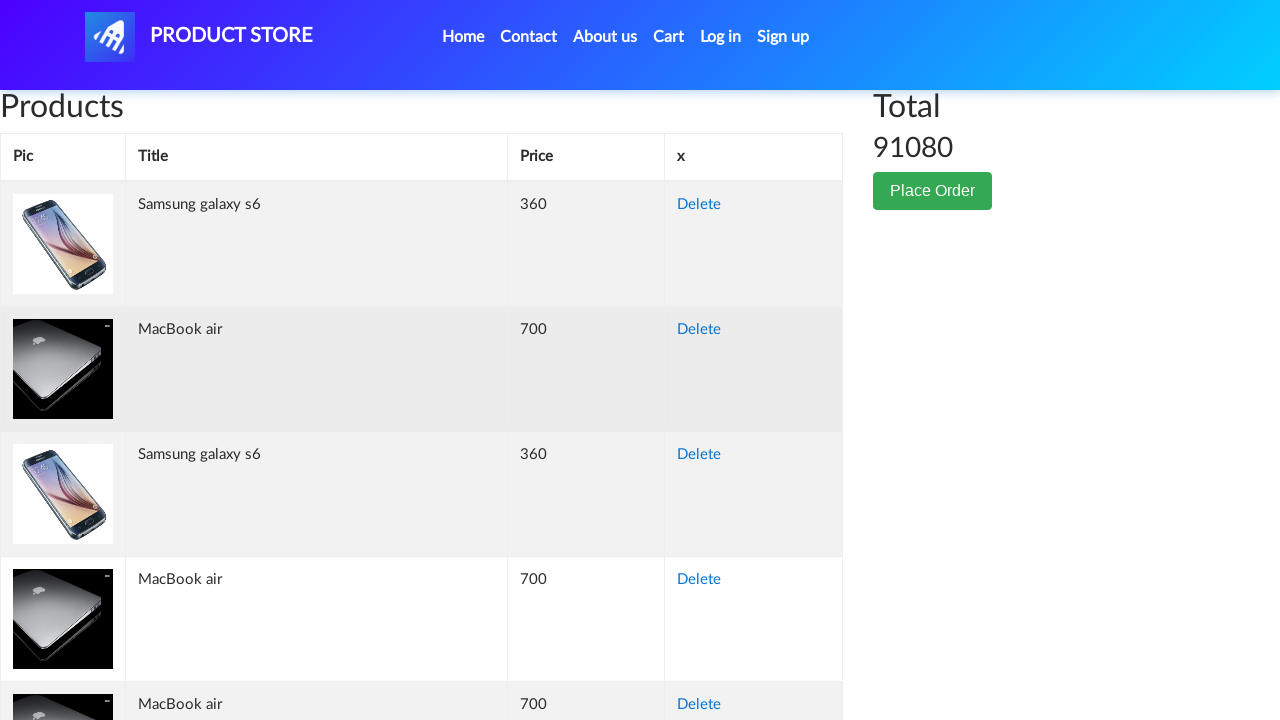